Tests right-click context menu interaction by right-clicking an element and selecting an option with arrow keys

Starting URL: https://swisnl.github.io/jQuery-contextMenu/demo.html

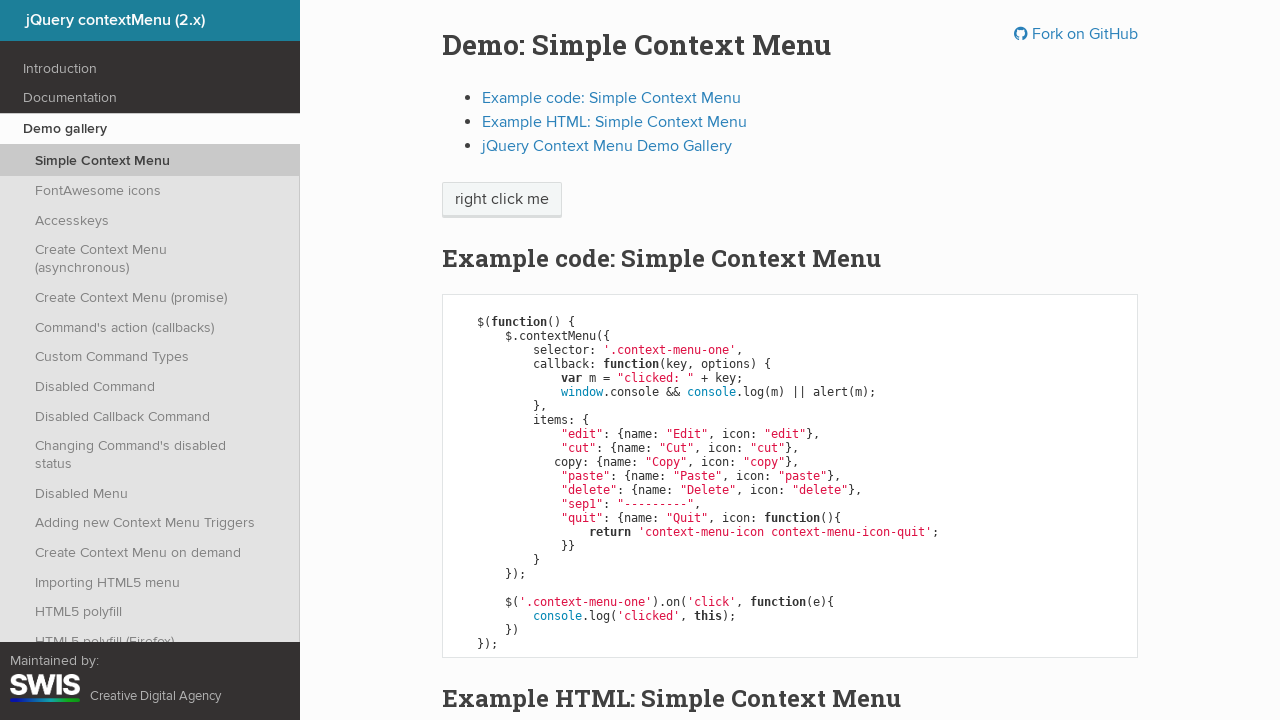

Right-clicked on context menu trigger element at (502, 200) on span.context-menu-one
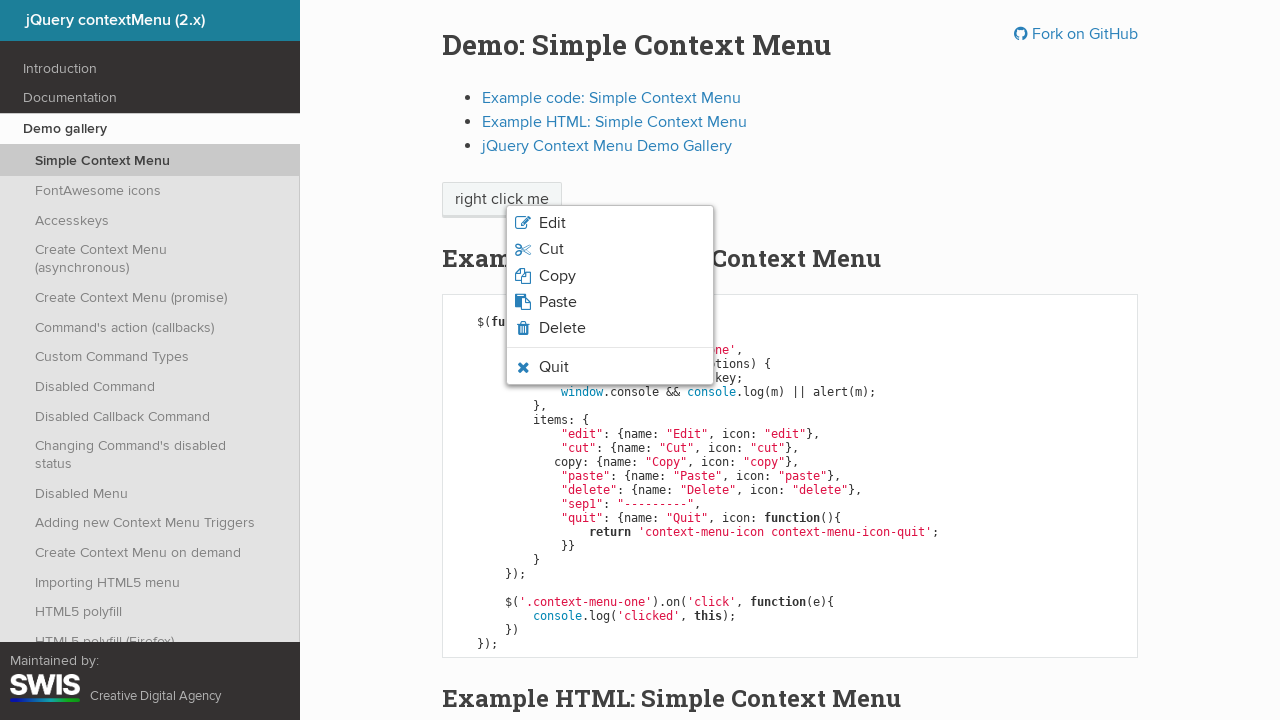

Waited for context menu to appear
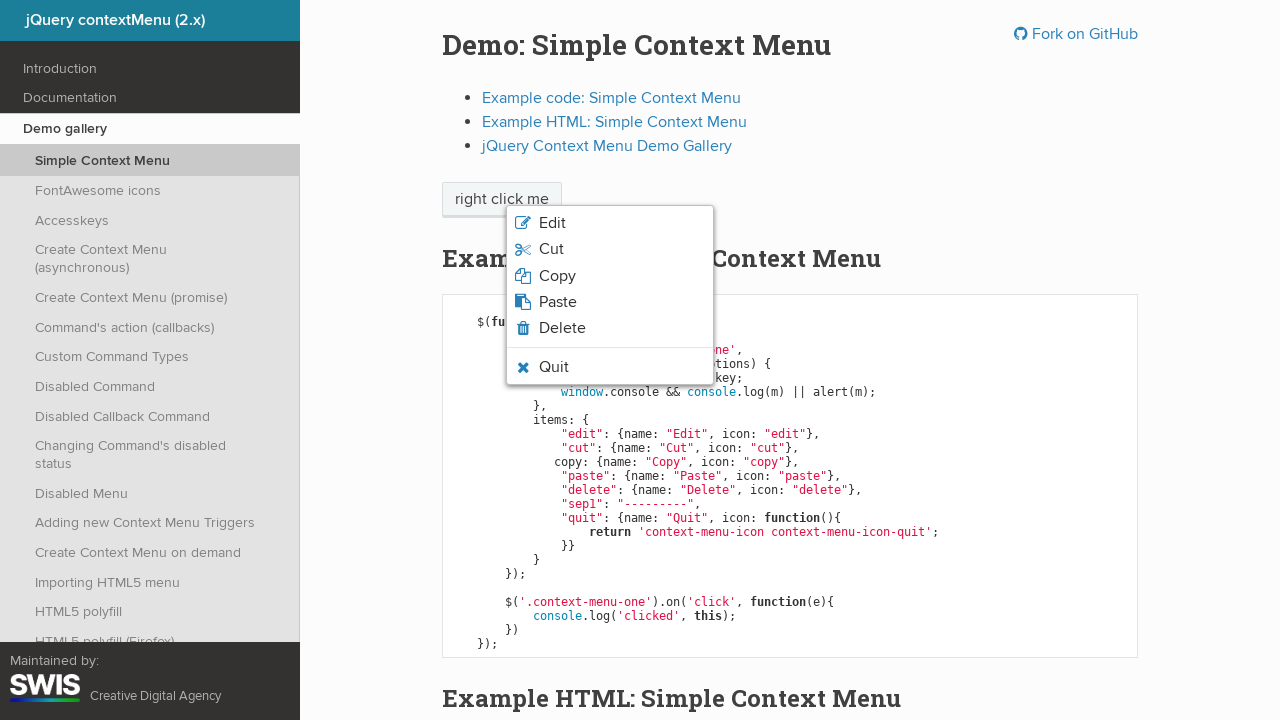

Pressed ArrowDown to navigate context menu
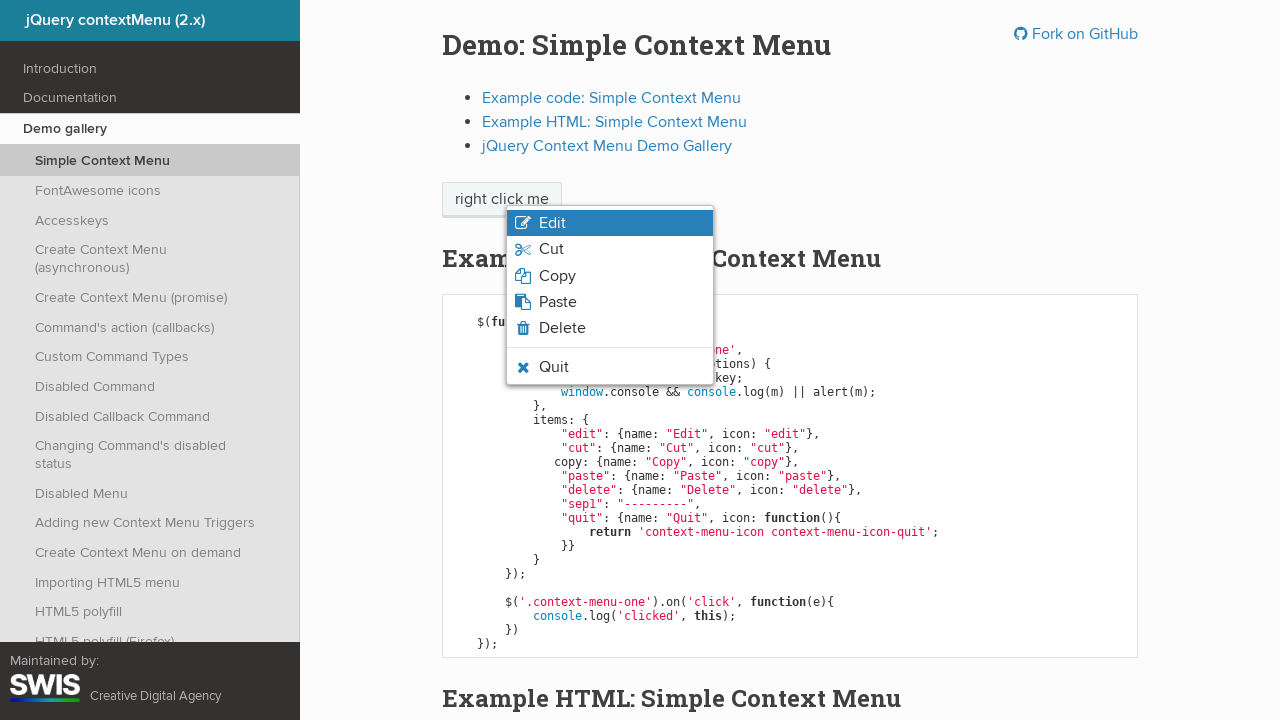

Pressed Enter to select context menu option
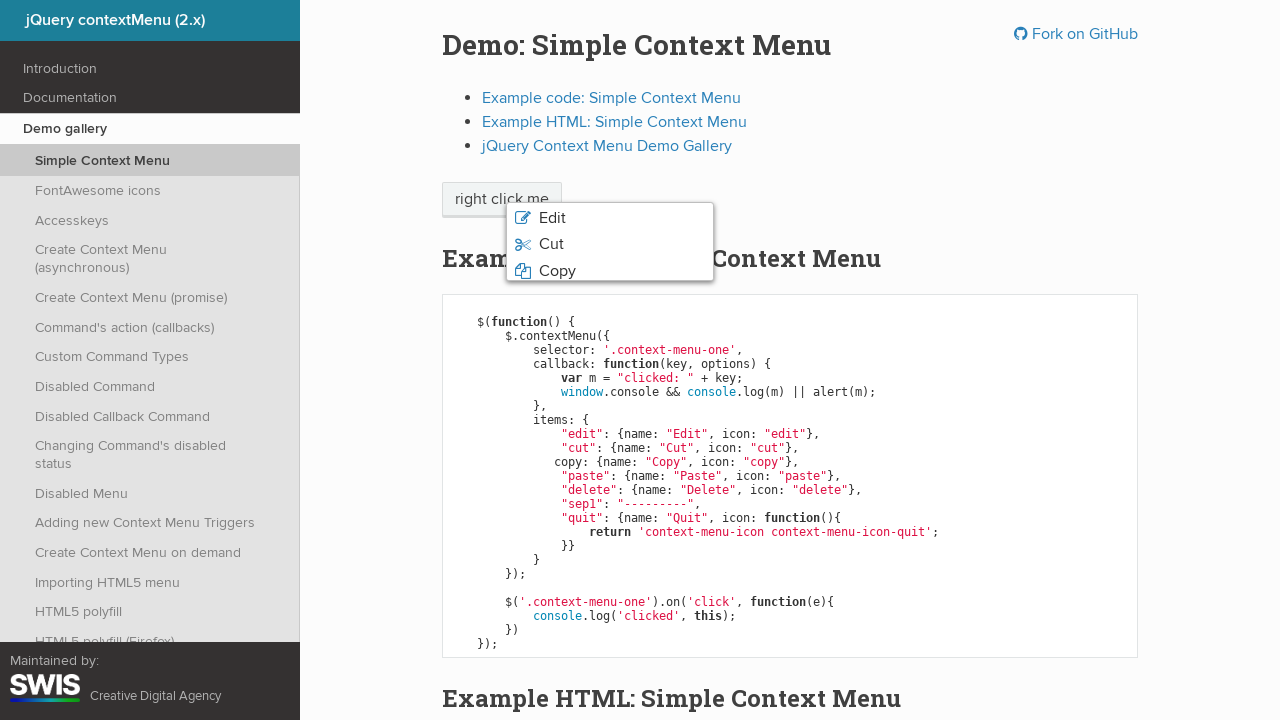

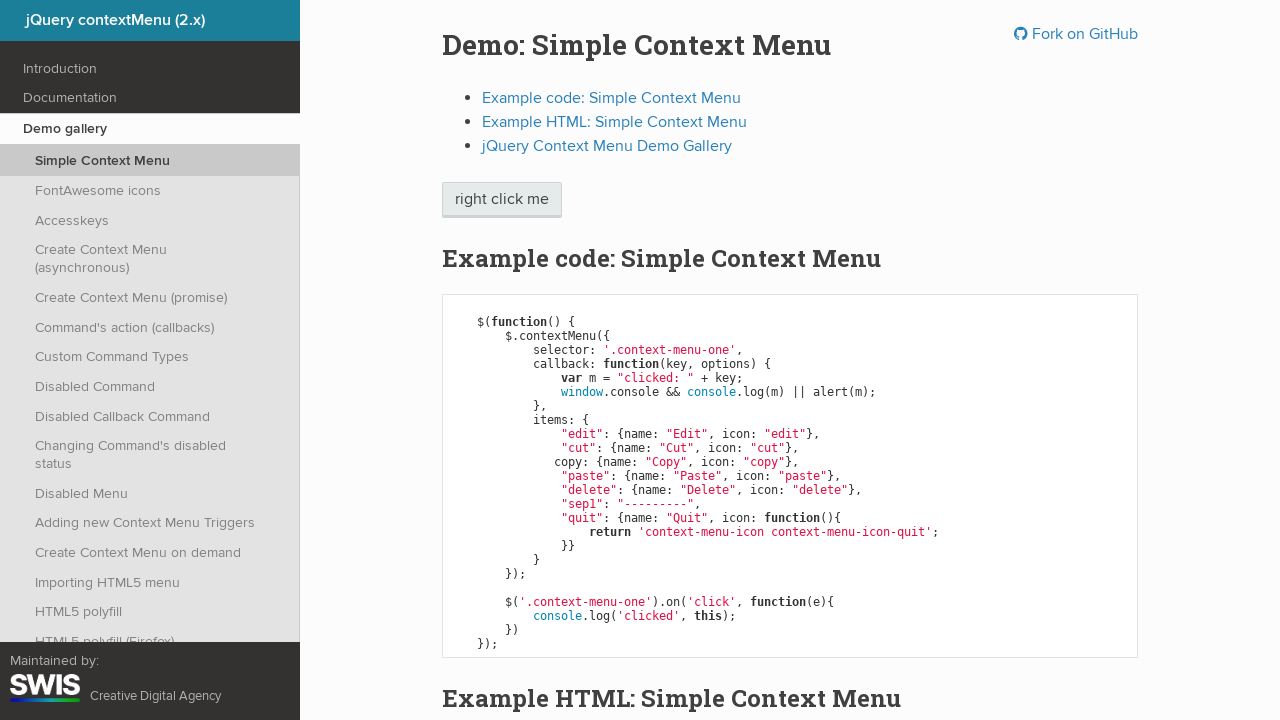